Tests that todo data persists after page reload

Starting URL: https://demo.playwright.dev/todomvc

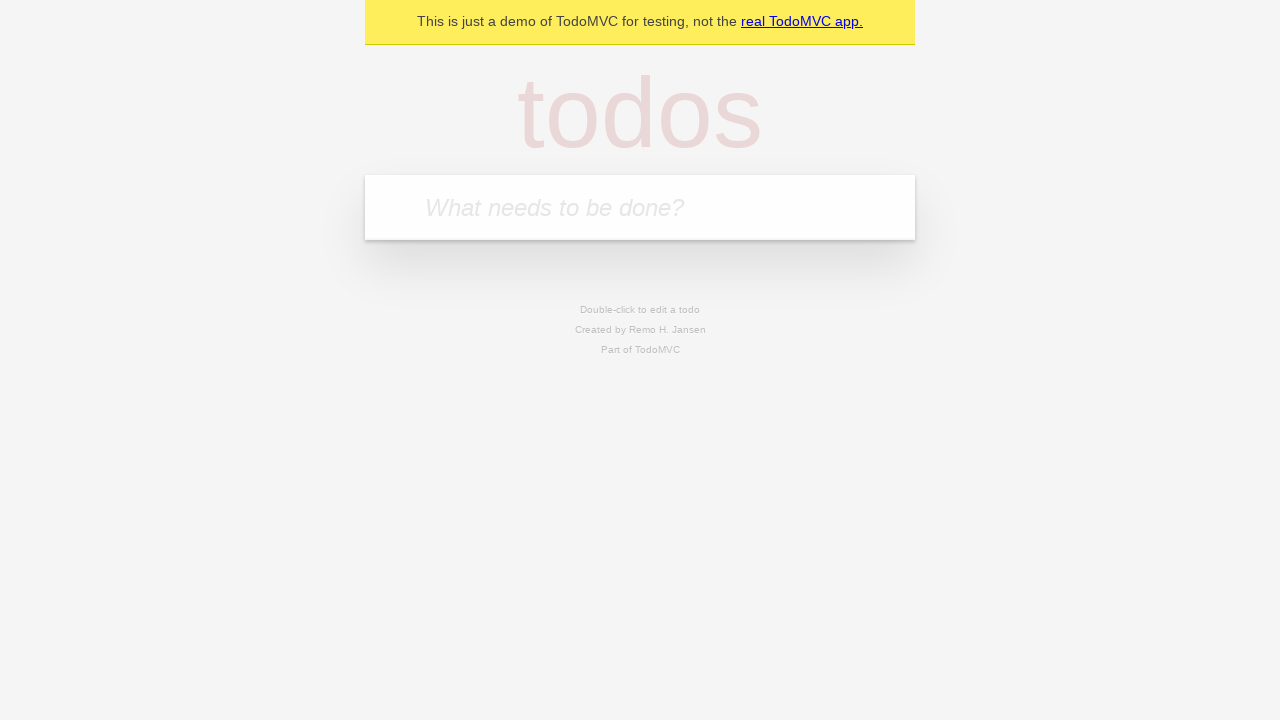

Filled todo input with 'buy some cheese' on internal:attr=[placeholder="What needs to be done?"i]
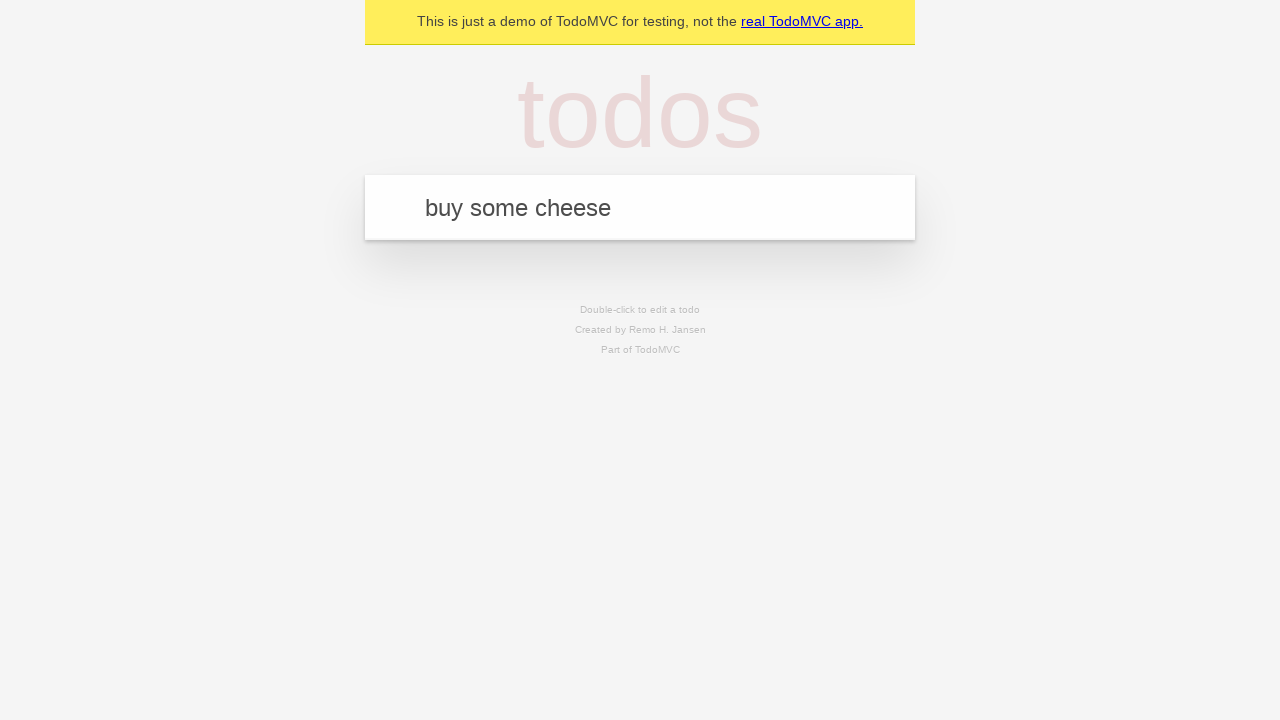

Pressed Enter to add first todo item on internal:attr=[placeholder="What needs to be done?"i]
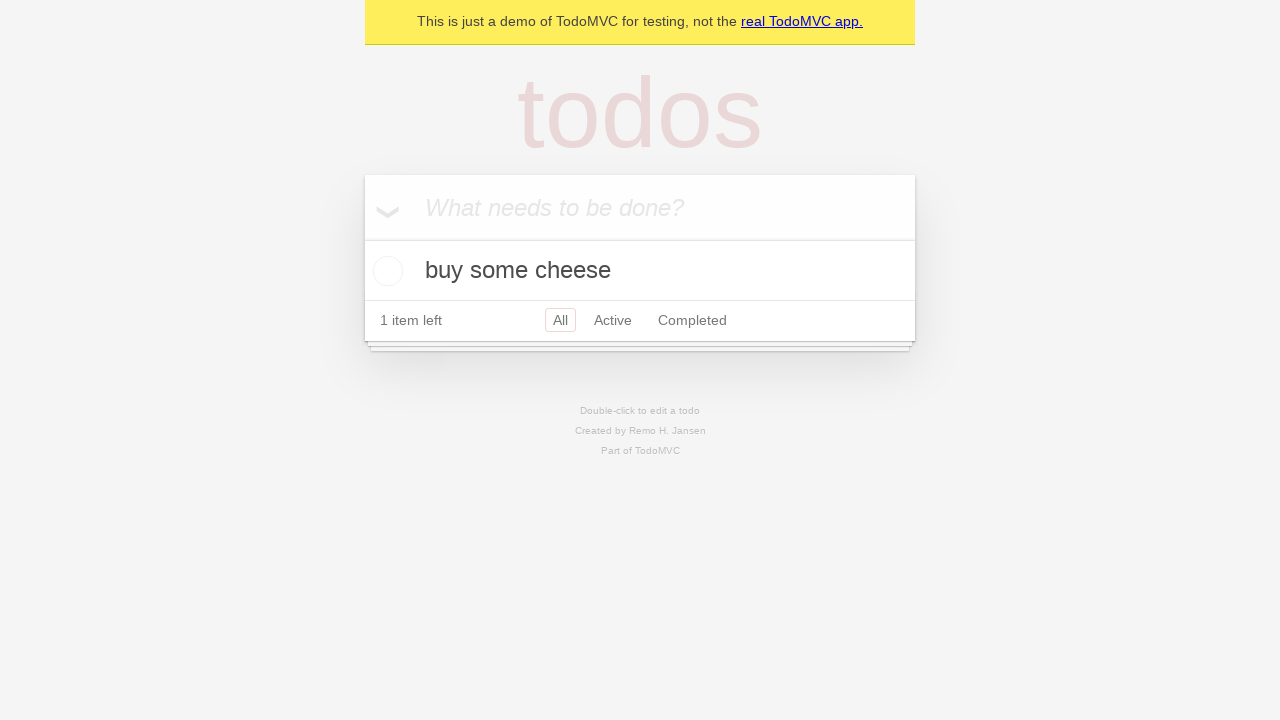

Filled todo input with 'feed the cat' on internal:attr=[placeholder="What needs to be done?"i]
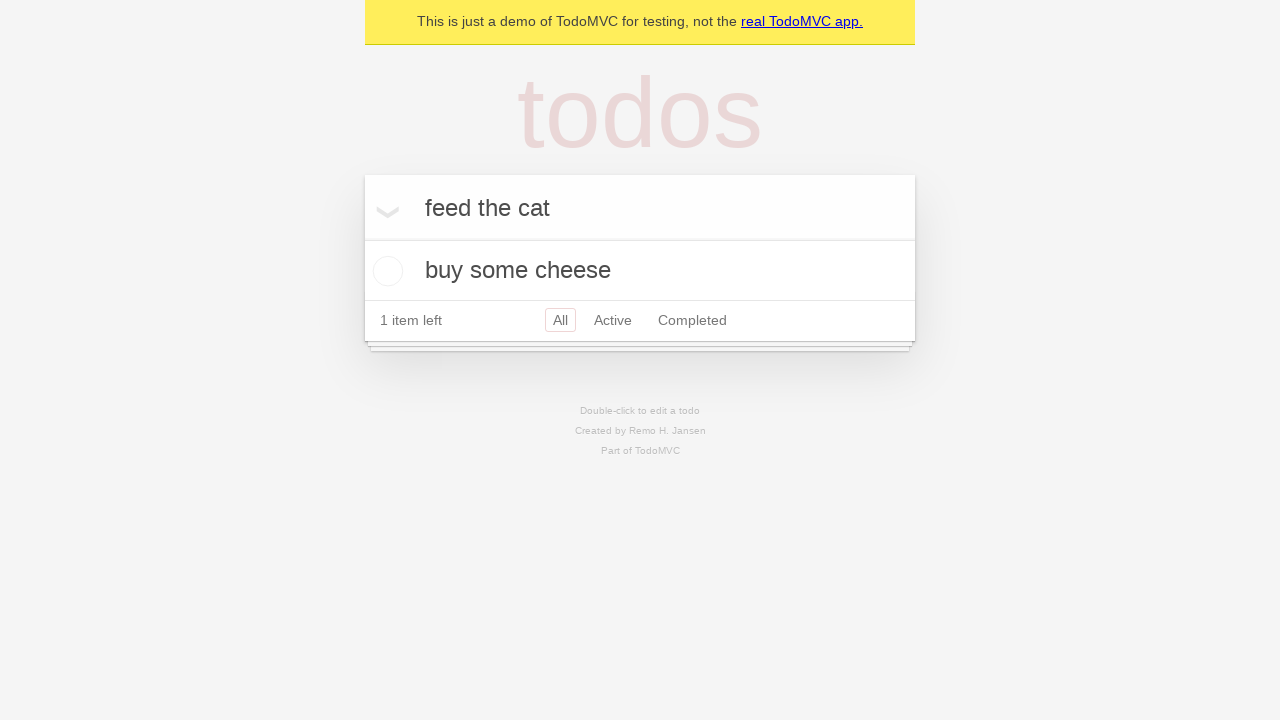

Pressed Enter to add second todo item on internal:attr=[placeholder="What needs to be done?"i]
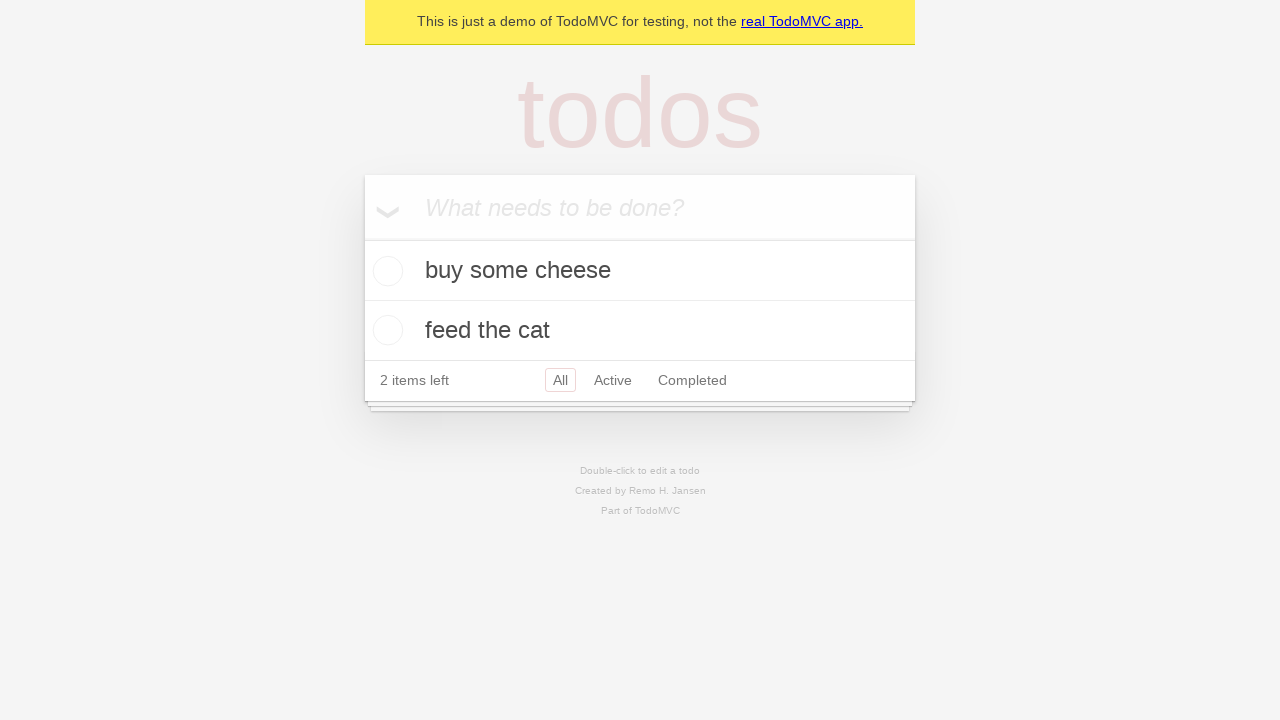

Located all todo items
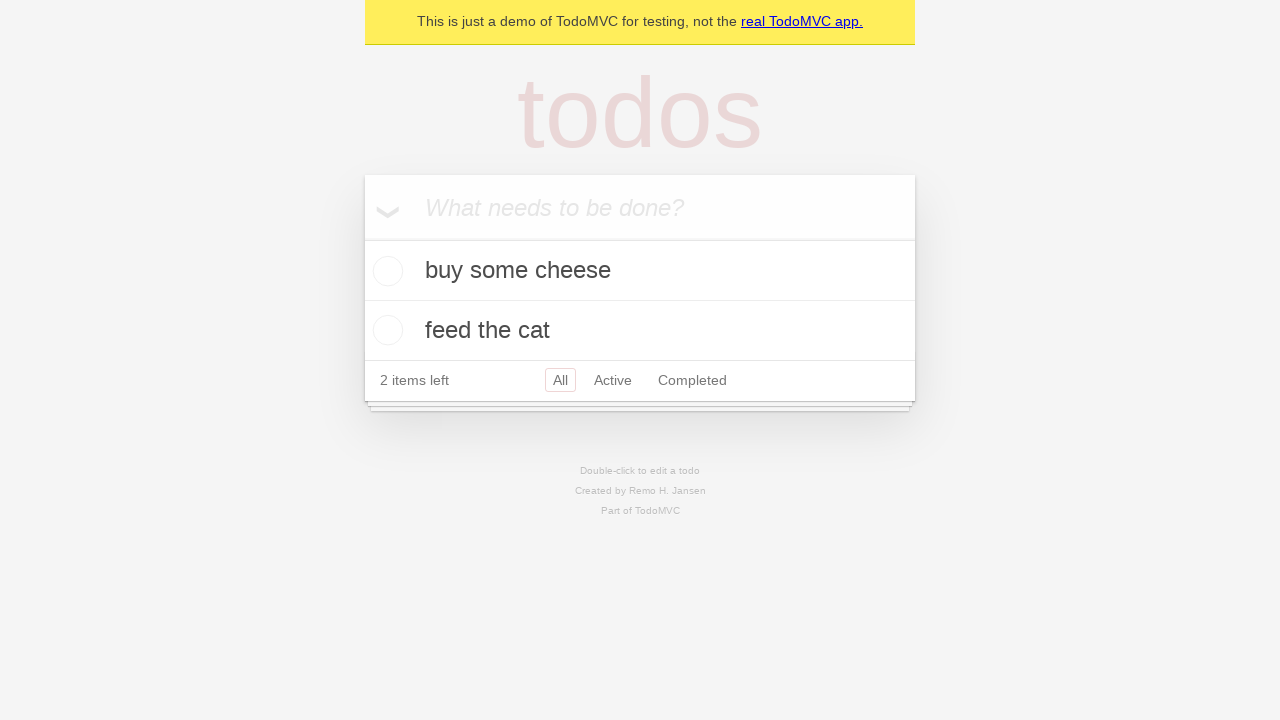

Located checkbox for first todo item
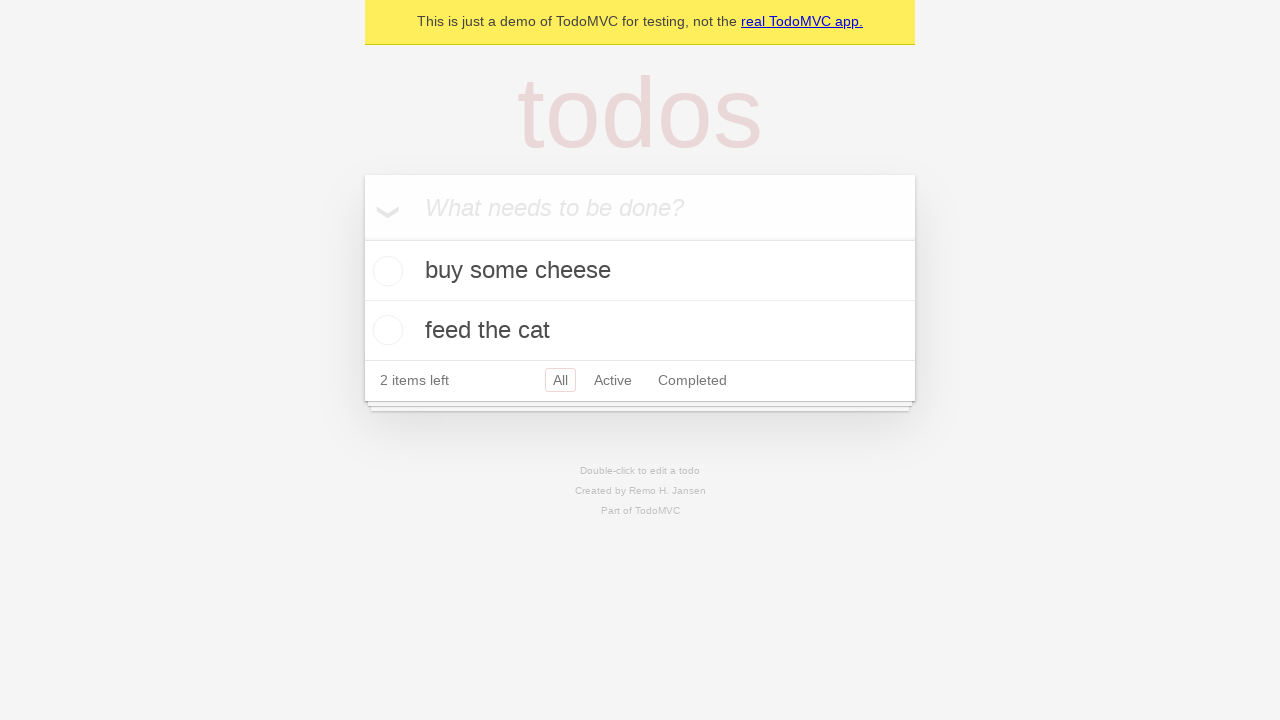

Checked the first todo item at (385, 271) on internal:testid=[data-testid="todo-item"s] >> nth=0 >> internal:role=checkbox
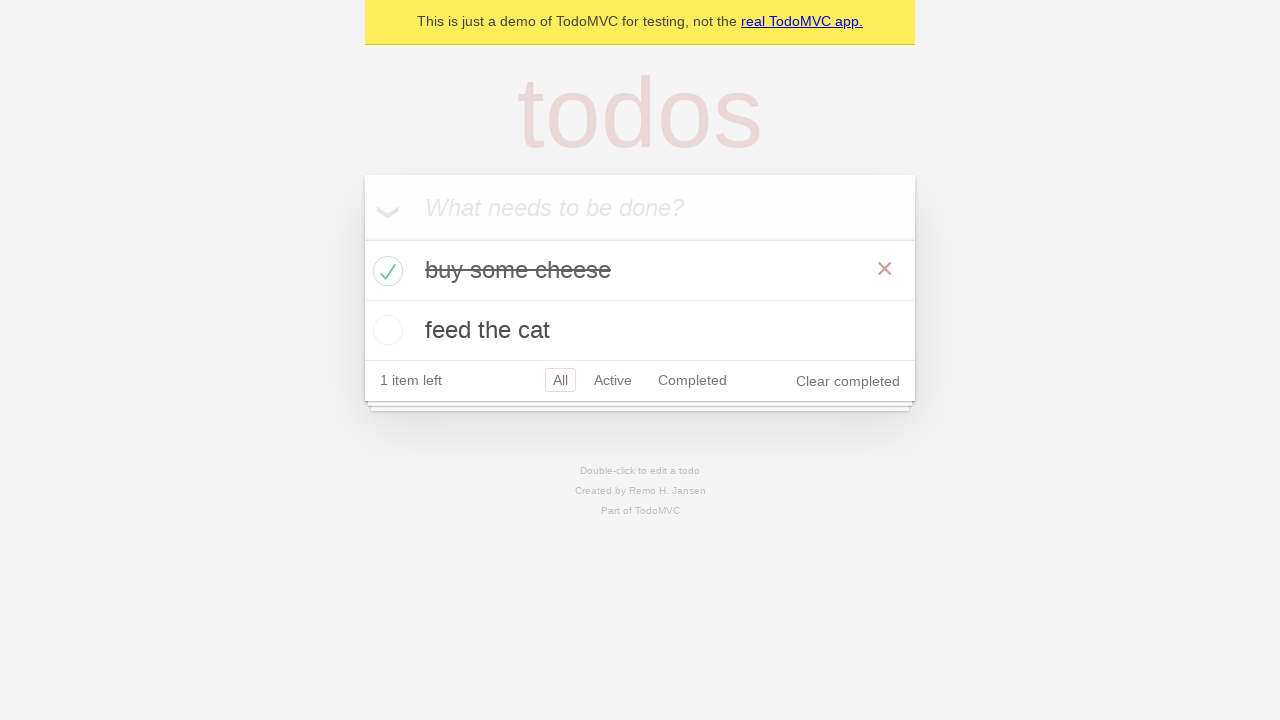

Reloaded the page to test data persistence
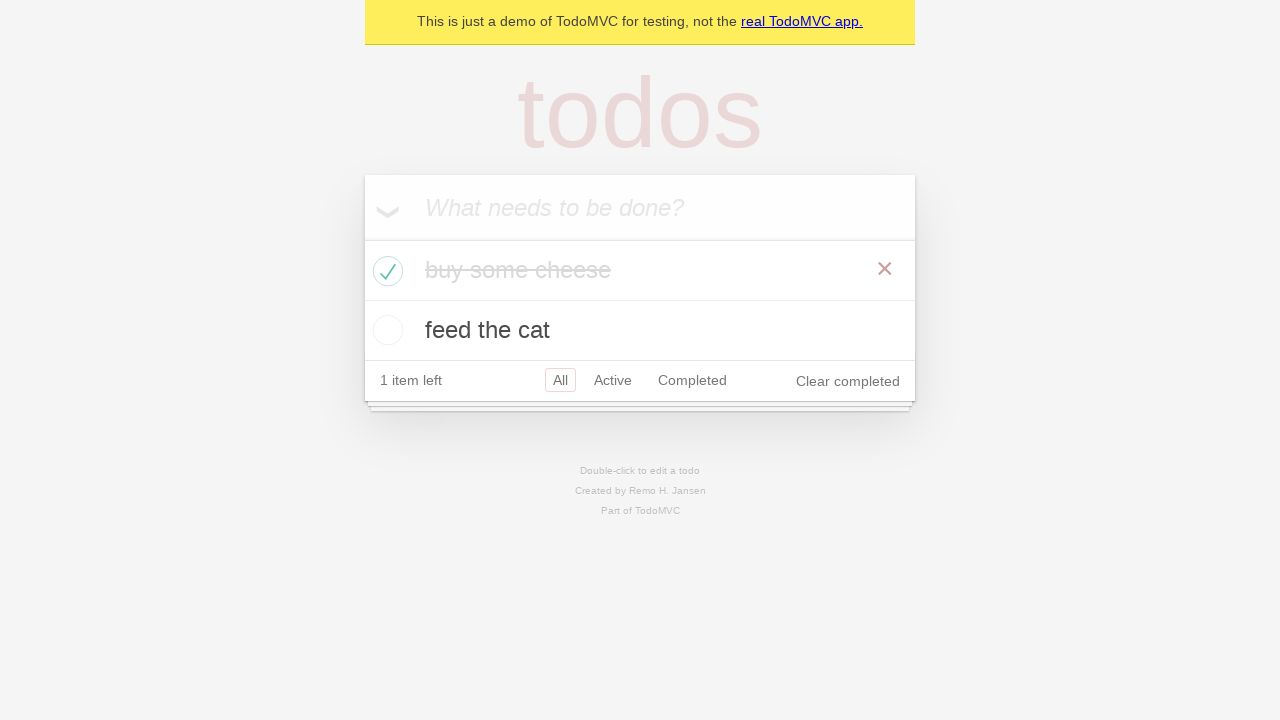

Waited for todo items to load after page reload
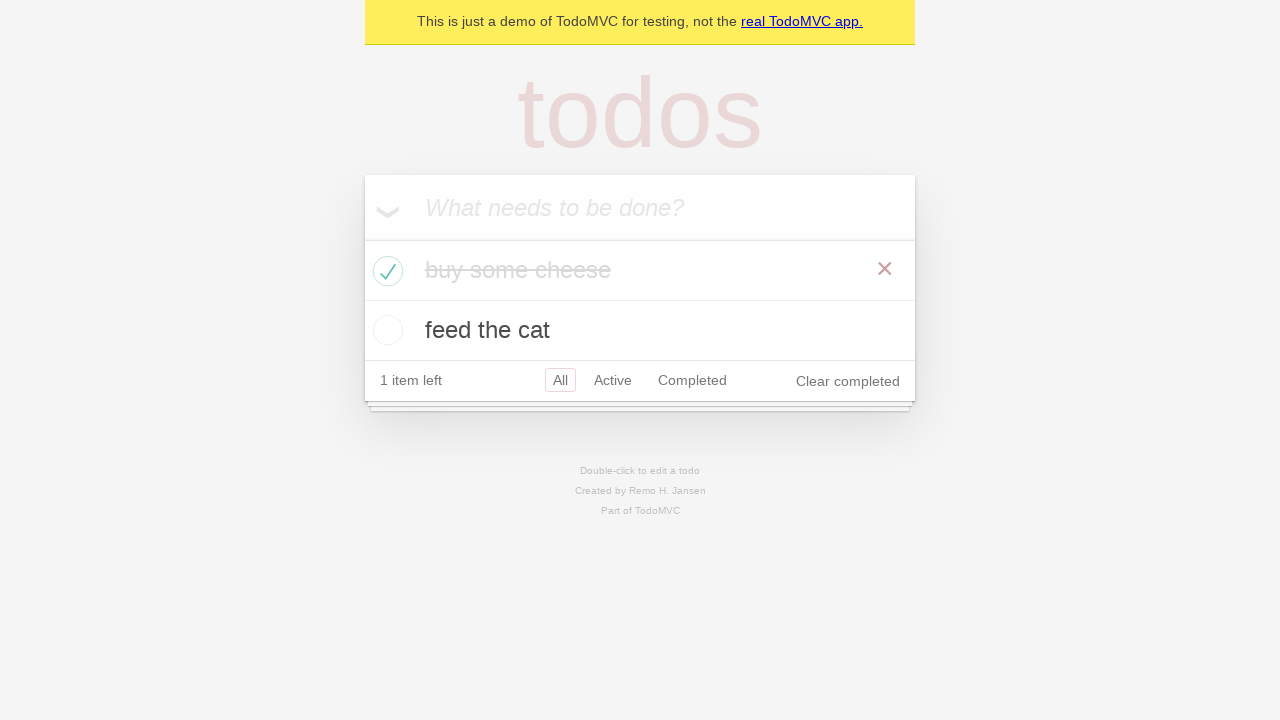

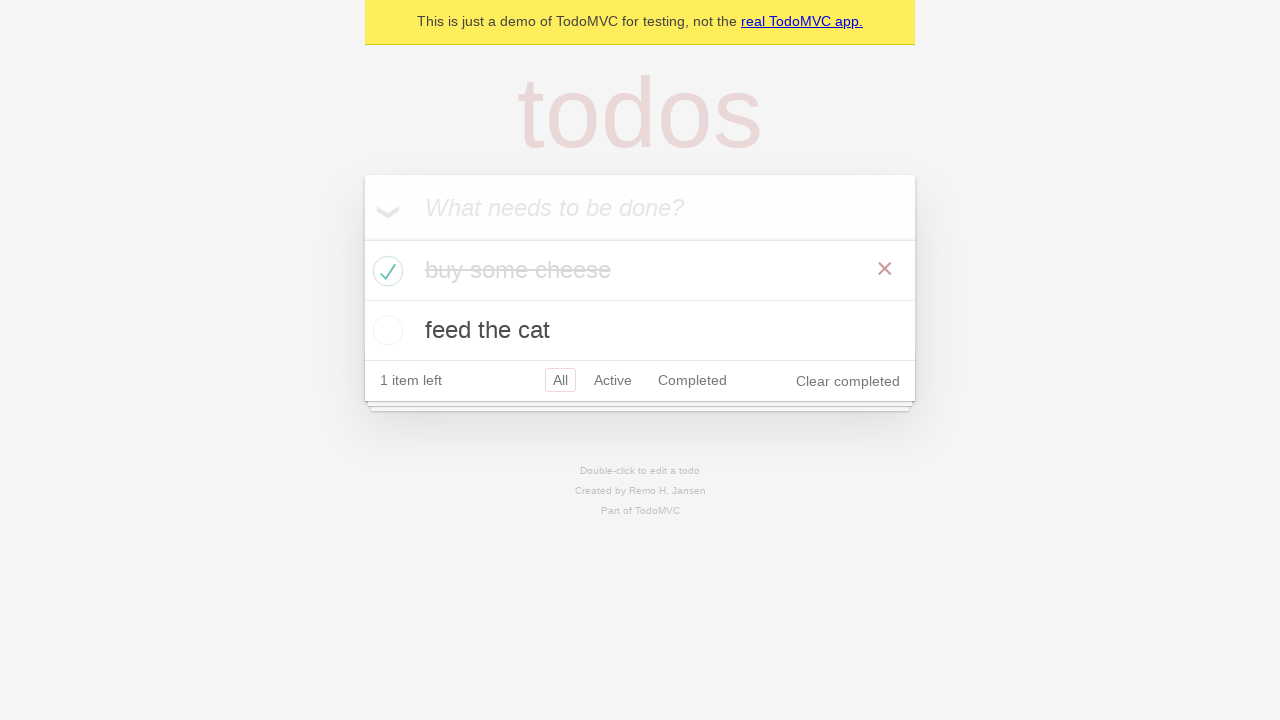